Tests scrolling functionality by moving to an element and performing page up/down keyboard actions

Starting URL: https://practice.cydeo.com

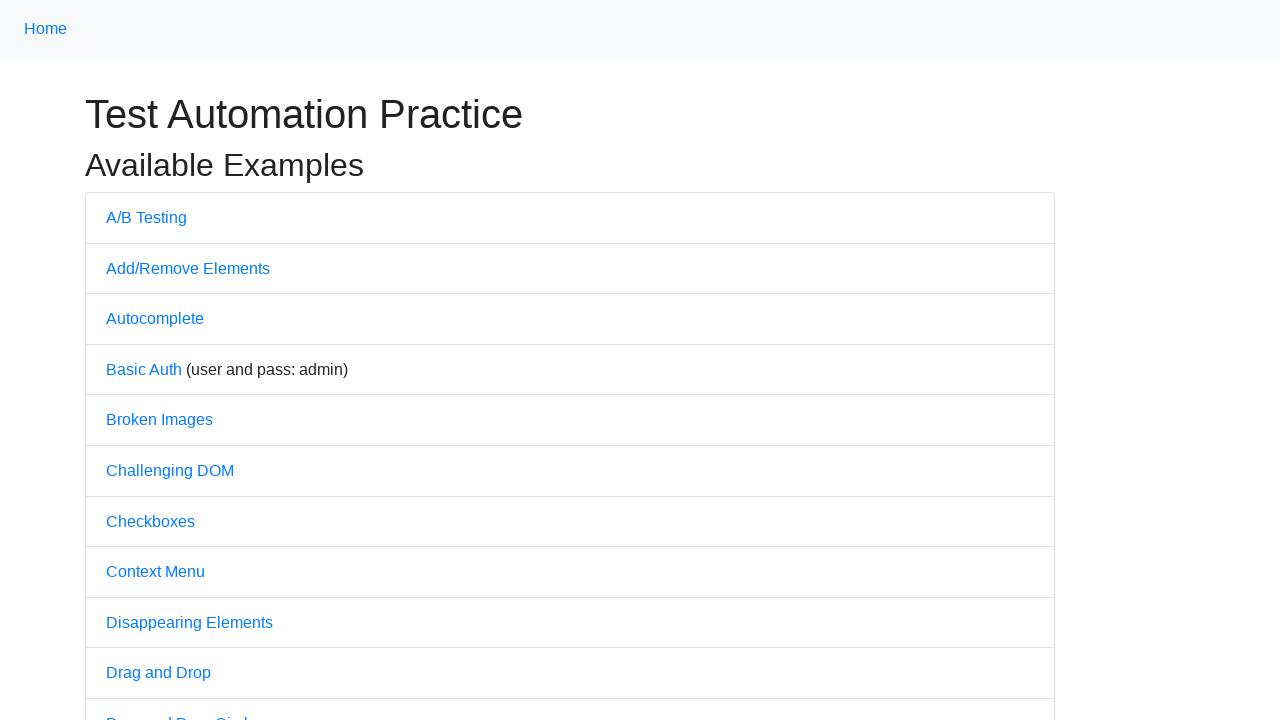

Located CYDEO link element
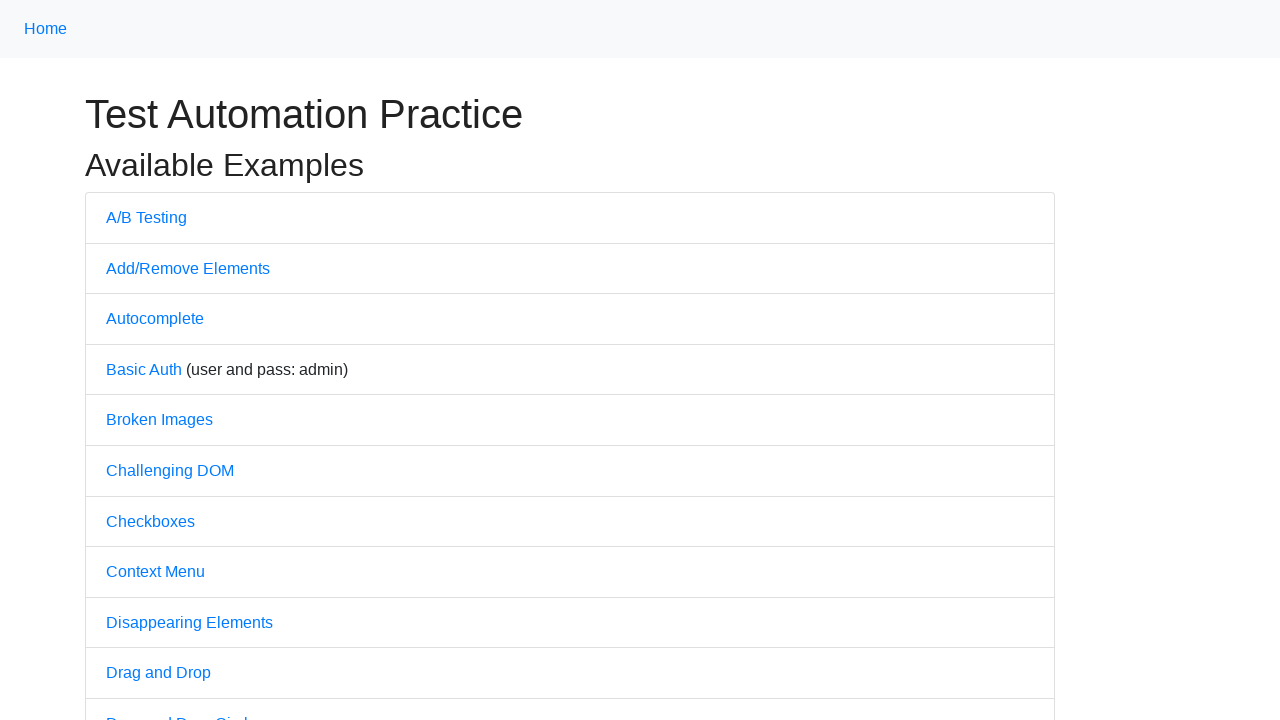

Hovered over CYDEO element to scroll it into view at (614, 707) on internal:text="CYDEO"s
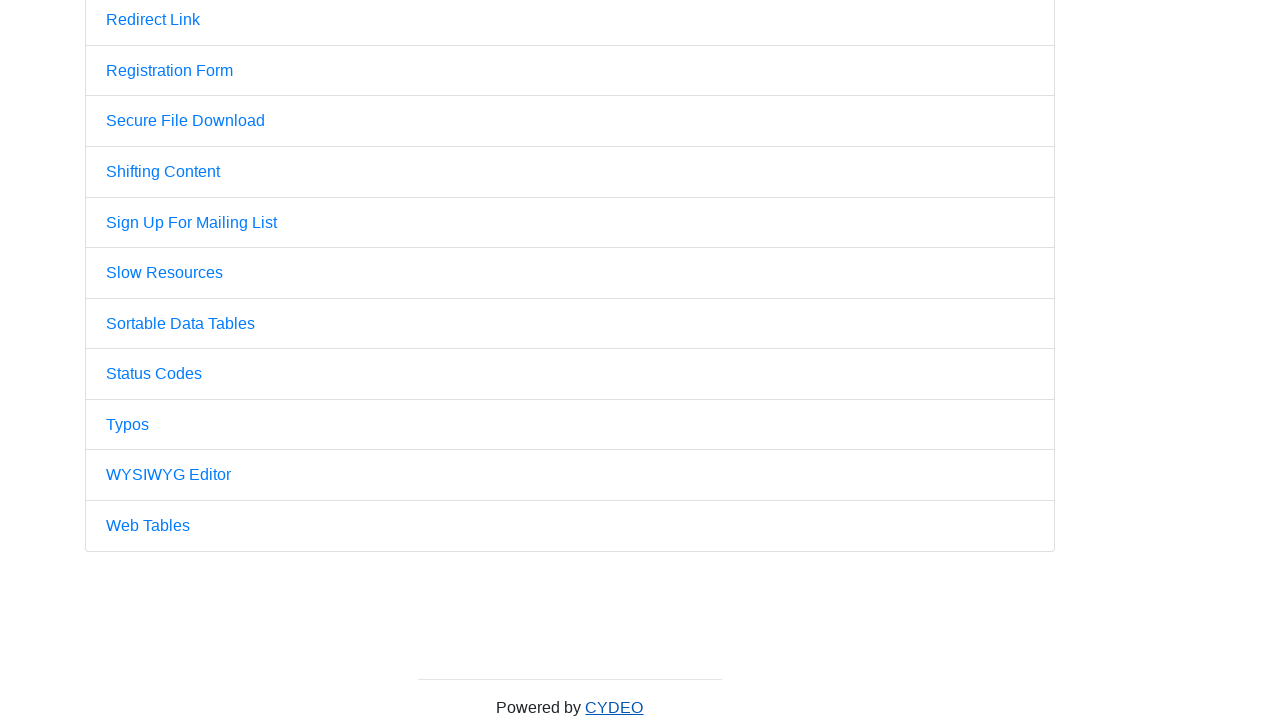

Pressed PageUp to scroll up (first time)
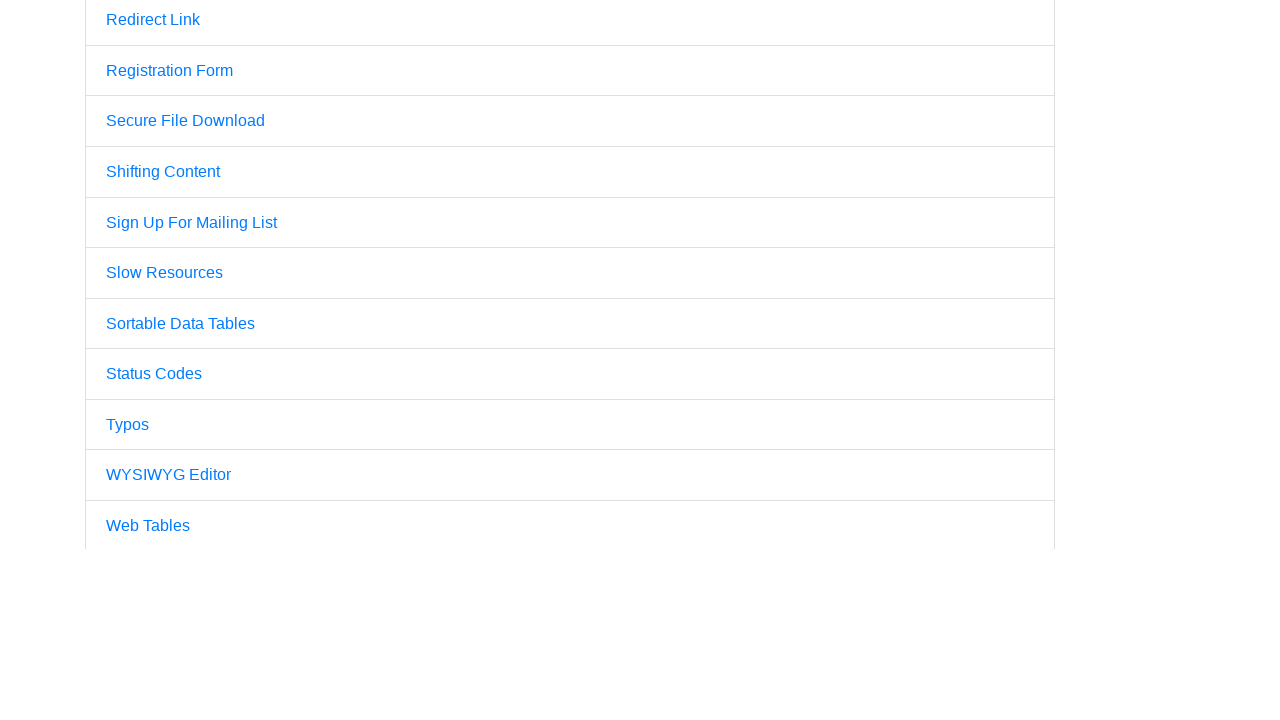

Pressed PageUp to scroll up (second time)
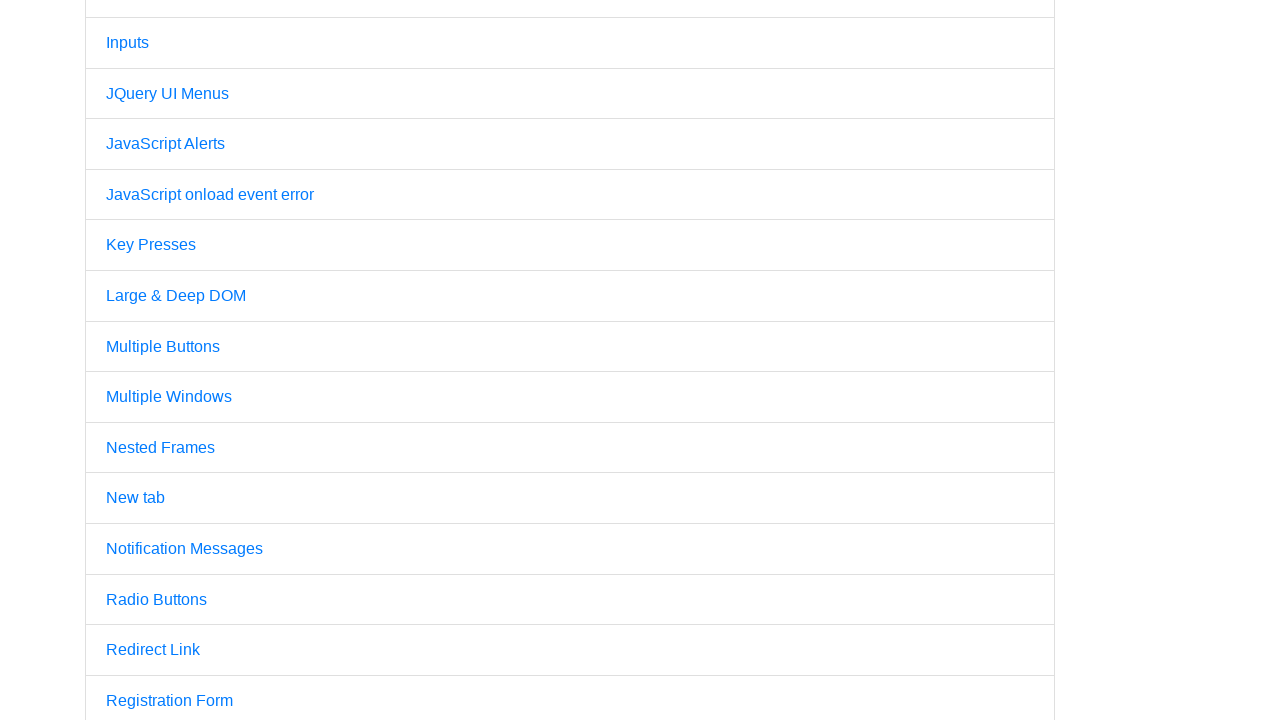

Pressed PageDown to scroll down (first time)
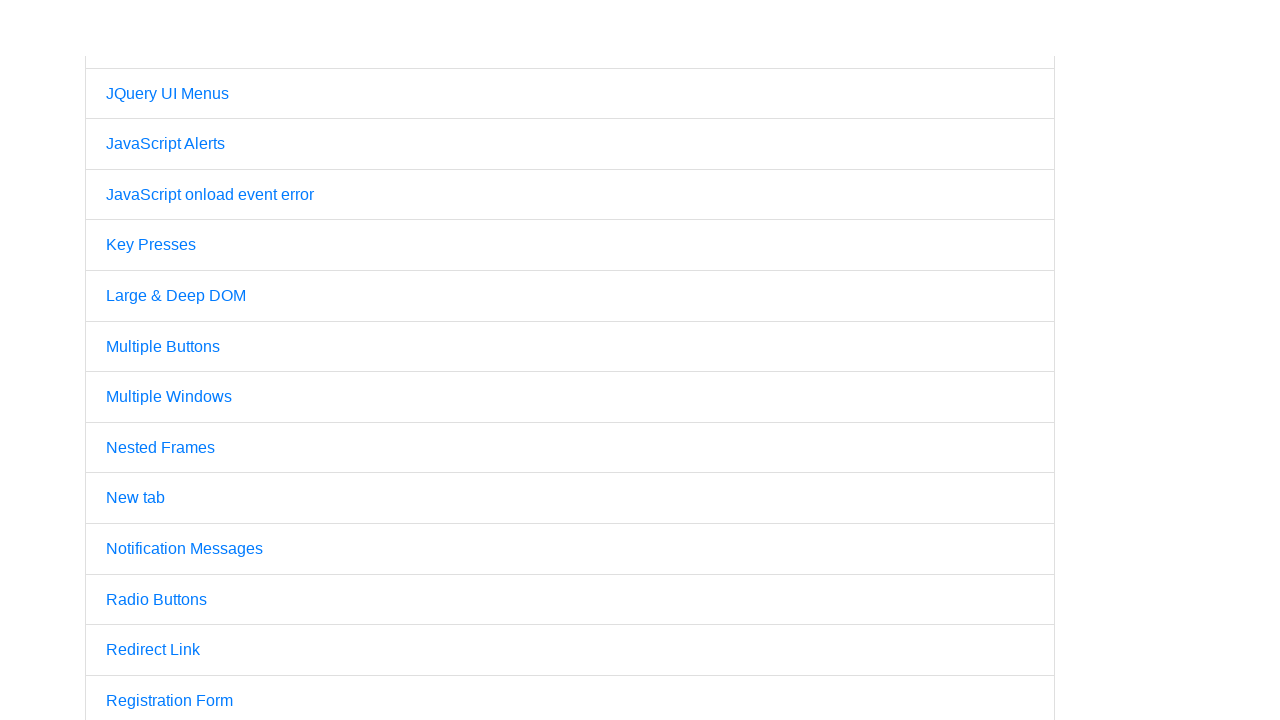

Pressed PageDown to scroll down (second time)
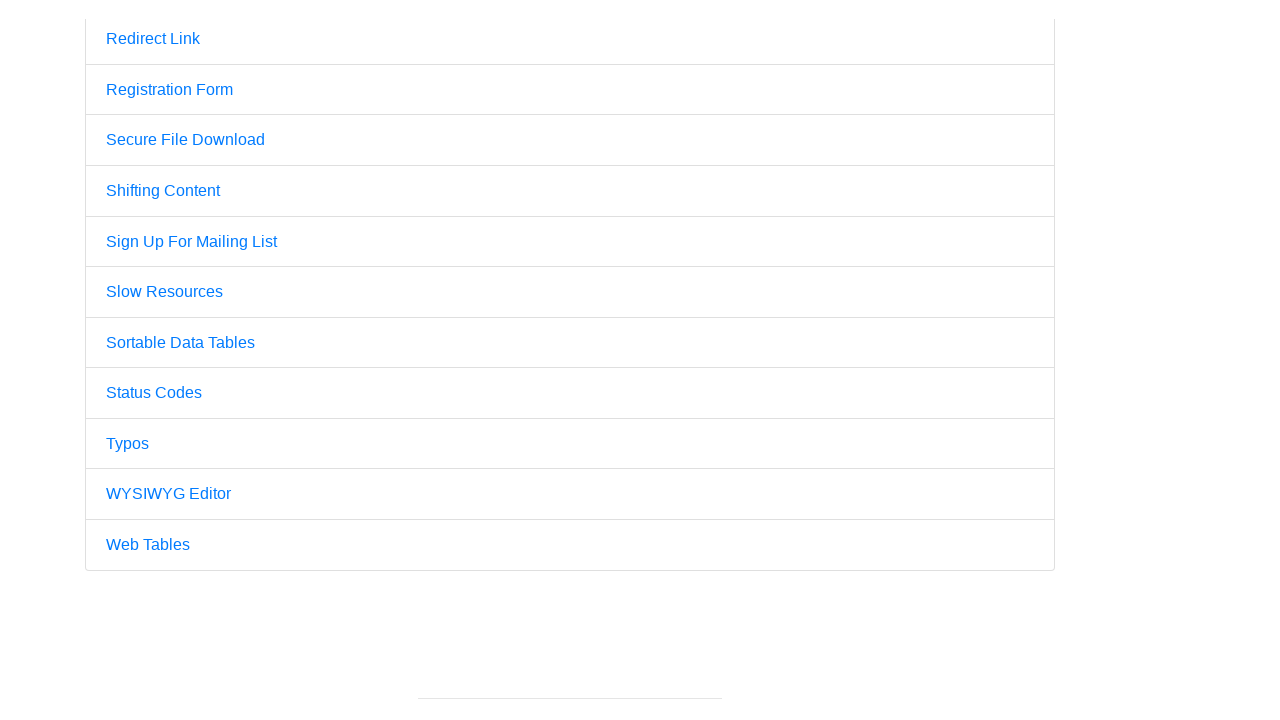

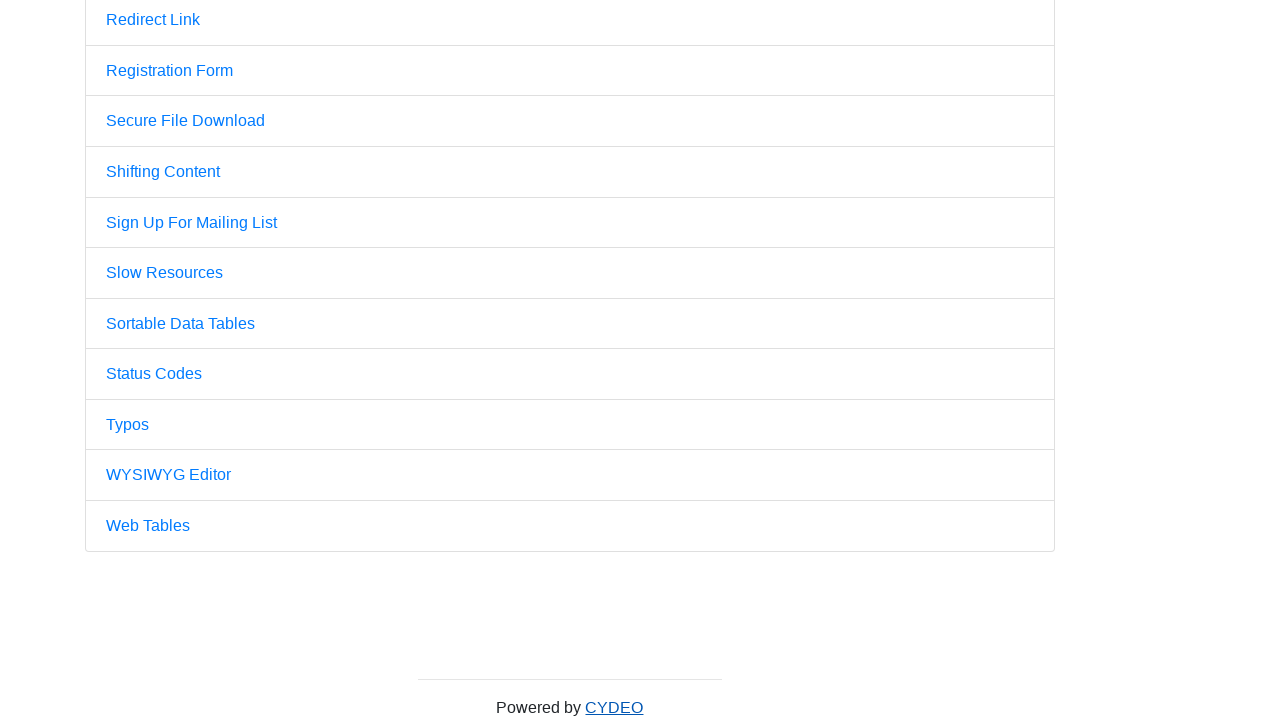